Tests the search functionality on python.org by entering "pycon" in the search field and submitting the search, then verifying results are found.

Starting URL: http://www.python.org

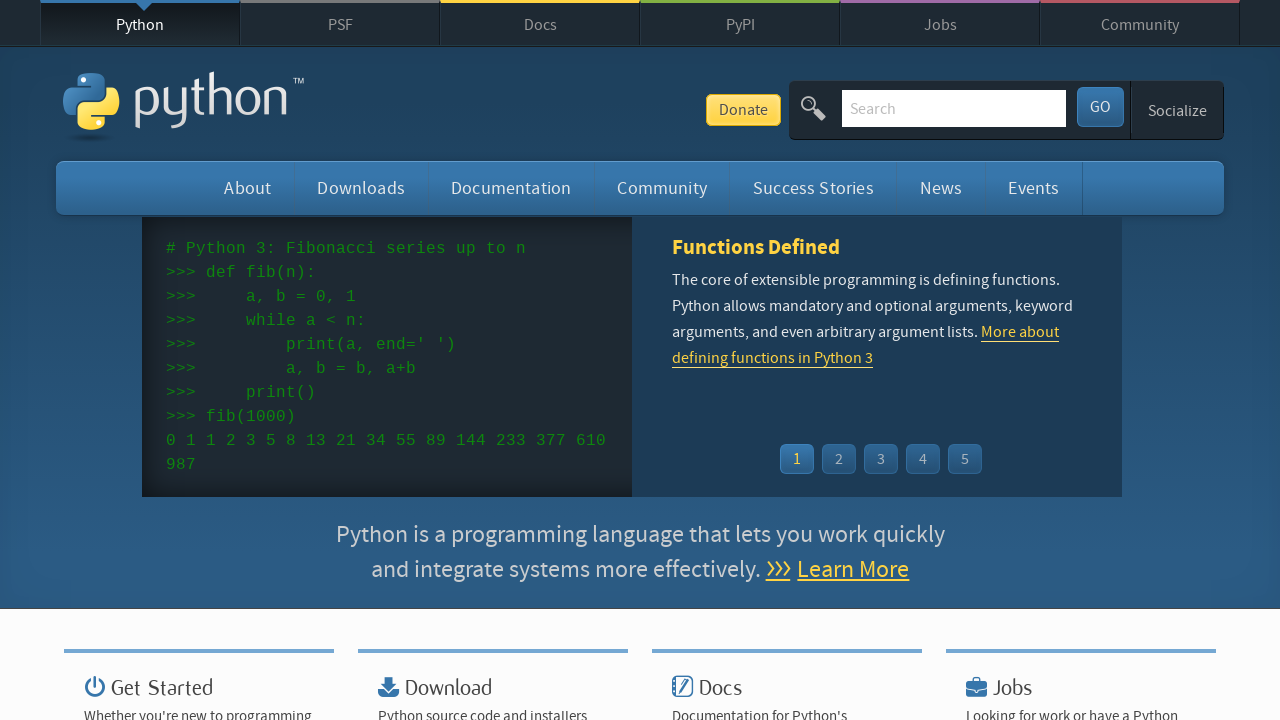

Verified page title contains 'Python'
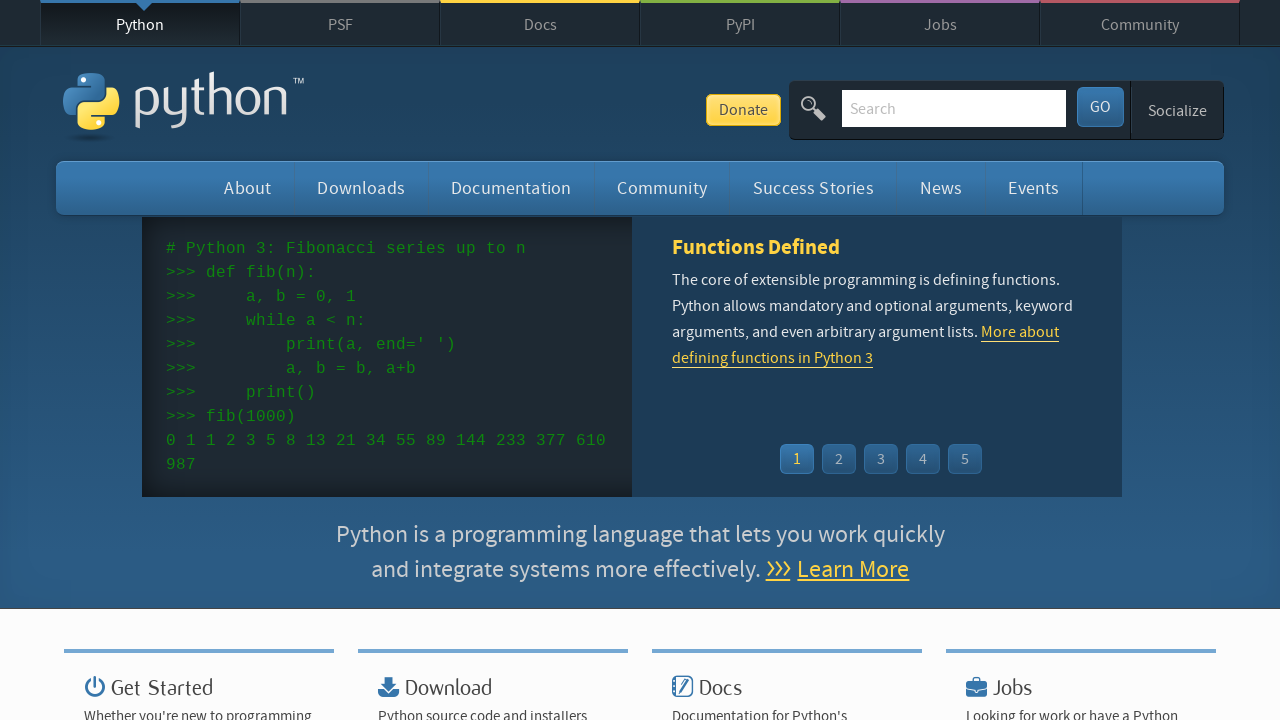

Filled search box with 'pycon' on input[name='q']
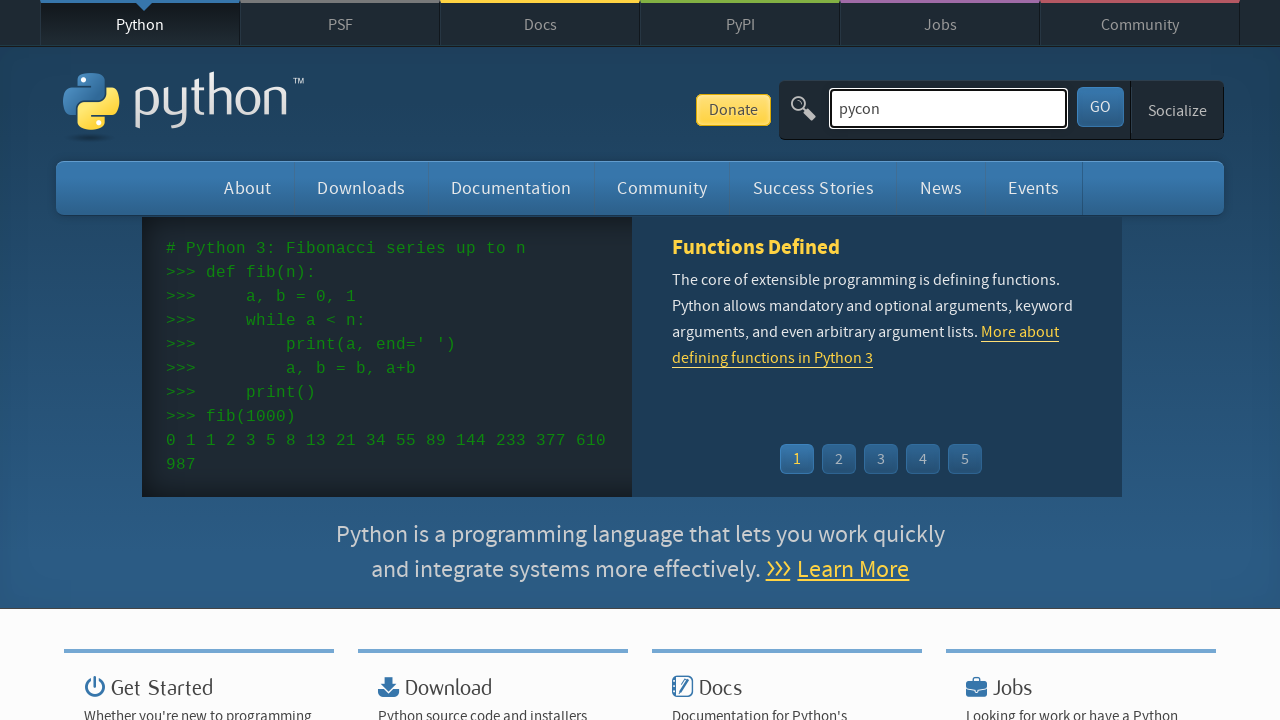

Pressed Enter to submit the search on input[name='q']
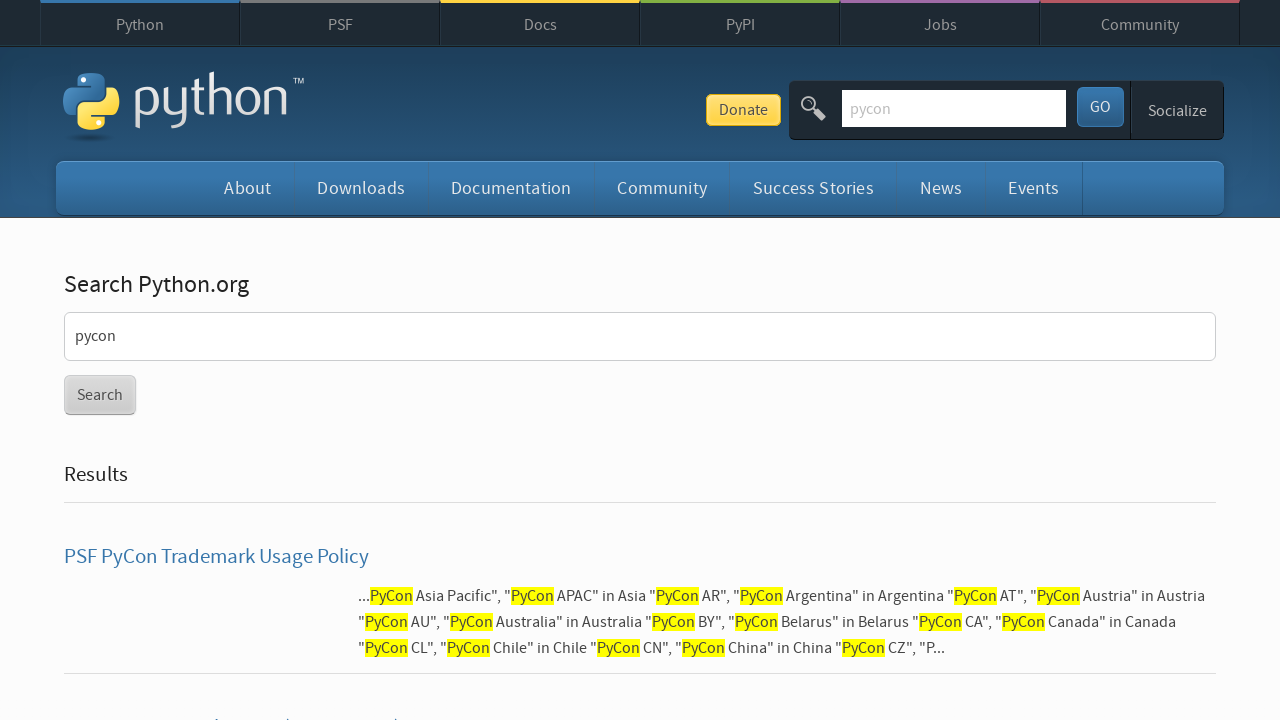

Waited for search results to load
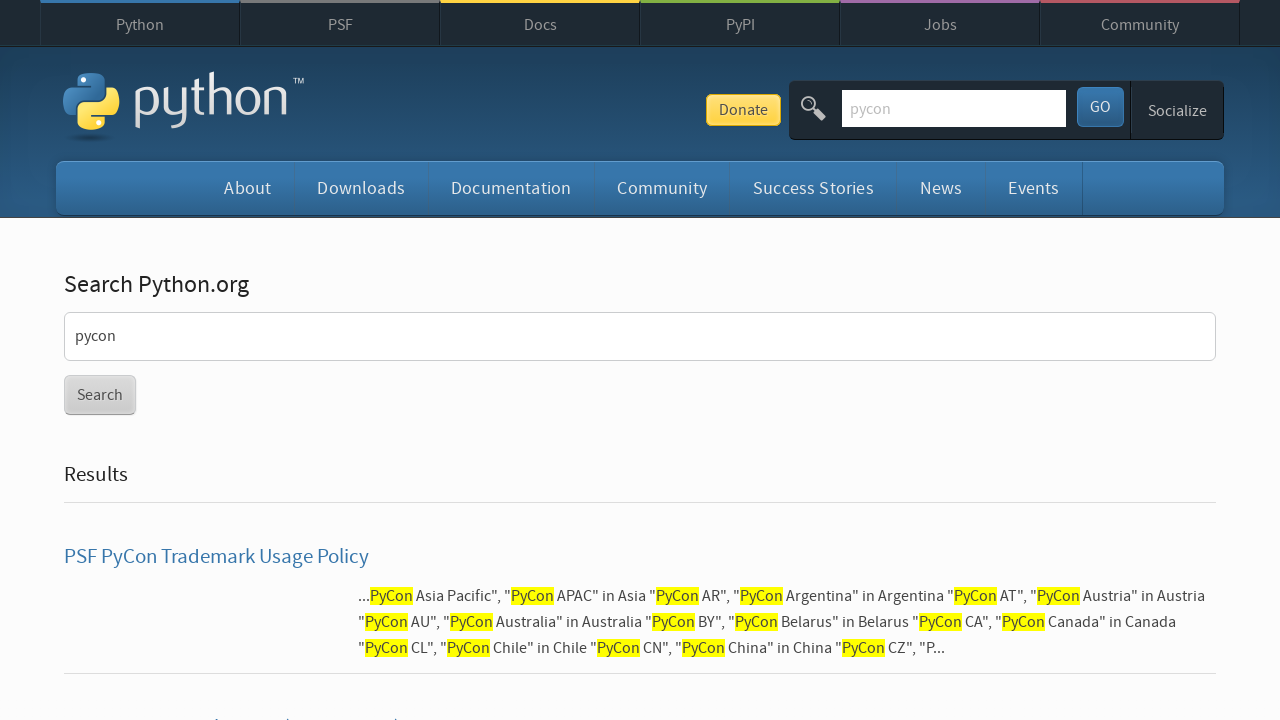

Verified search results were found for 'pycon'
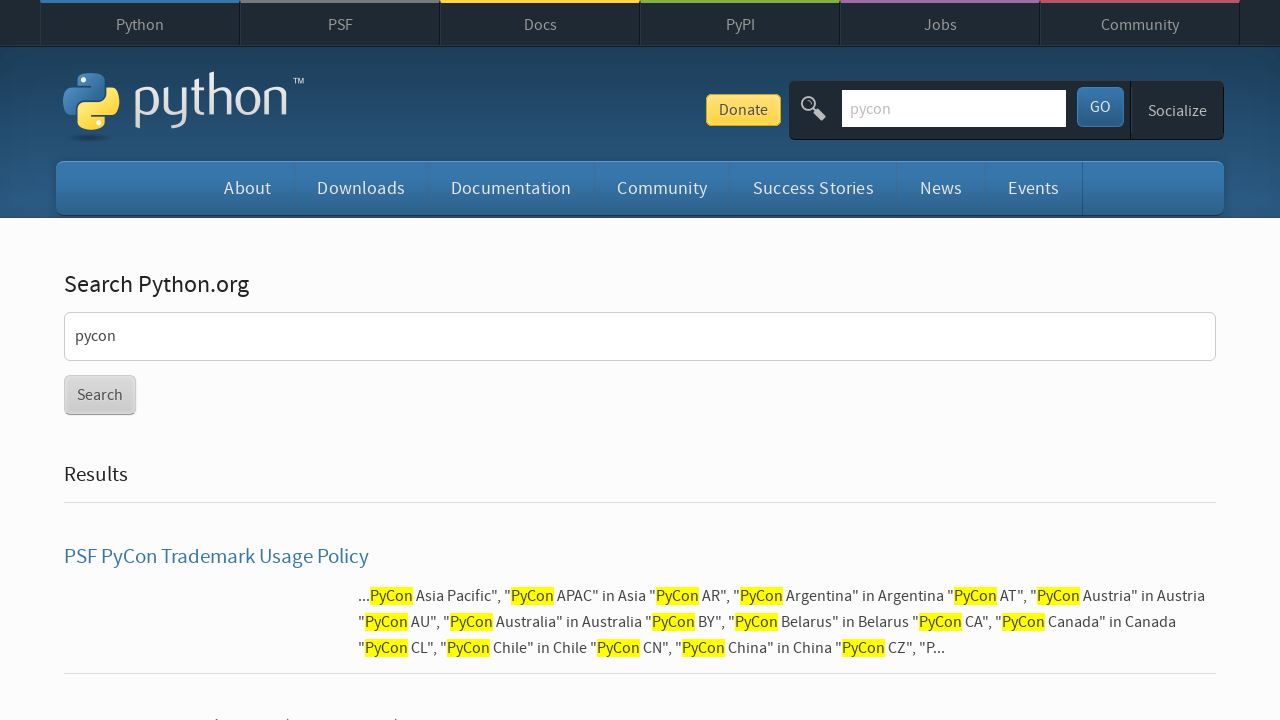

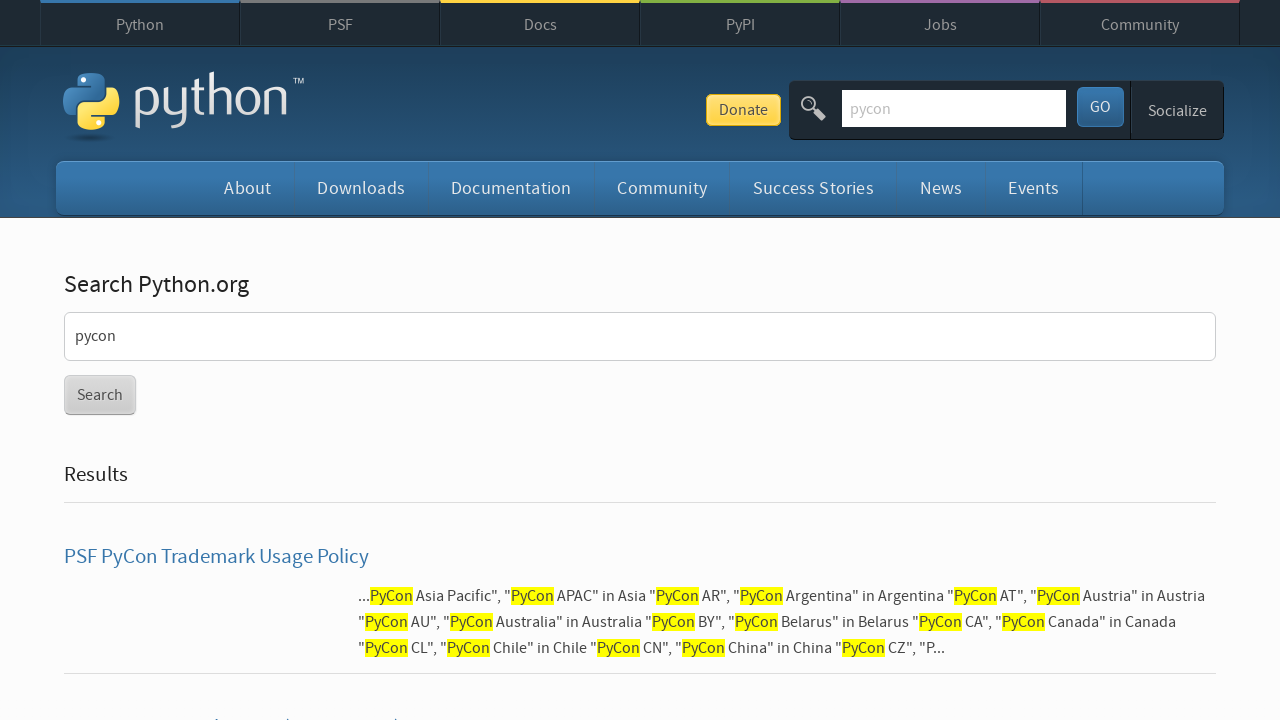